Tests that the demoblaze homepage loads and displays the expected performance validation text

Starting URL: https://www.demoblaze.com/

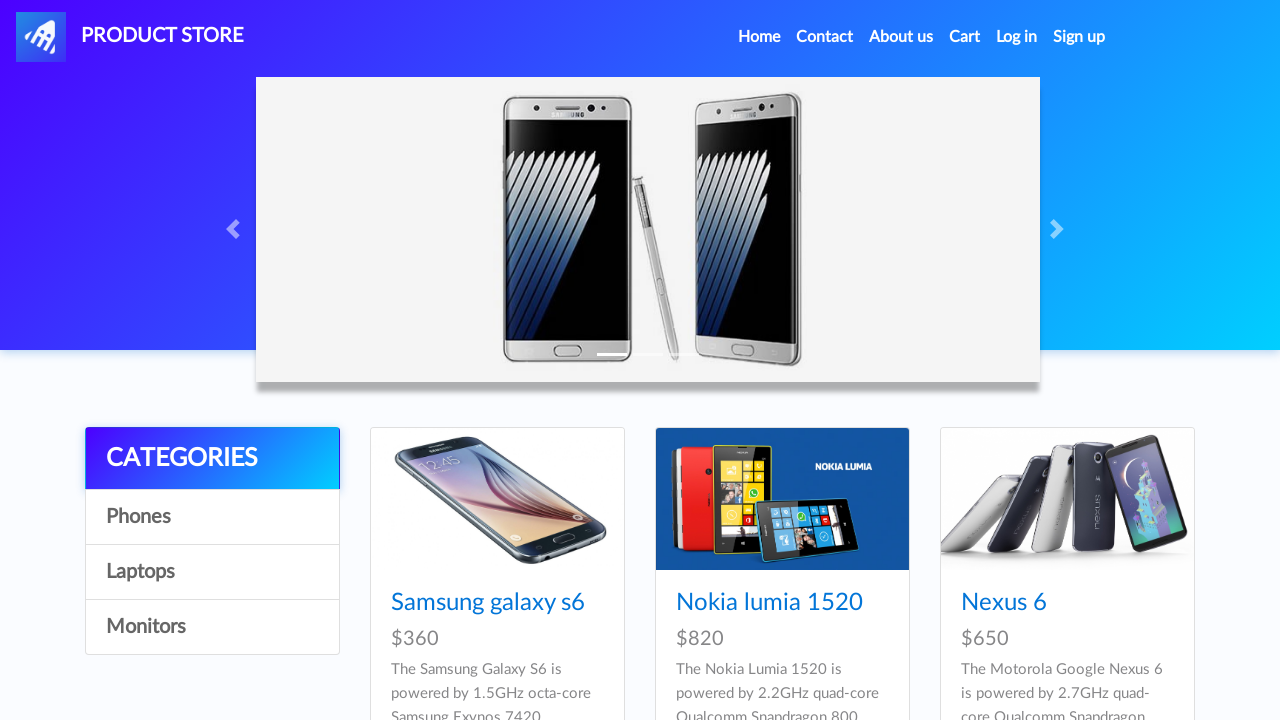

Waited for performance validation paragraph text to be visible
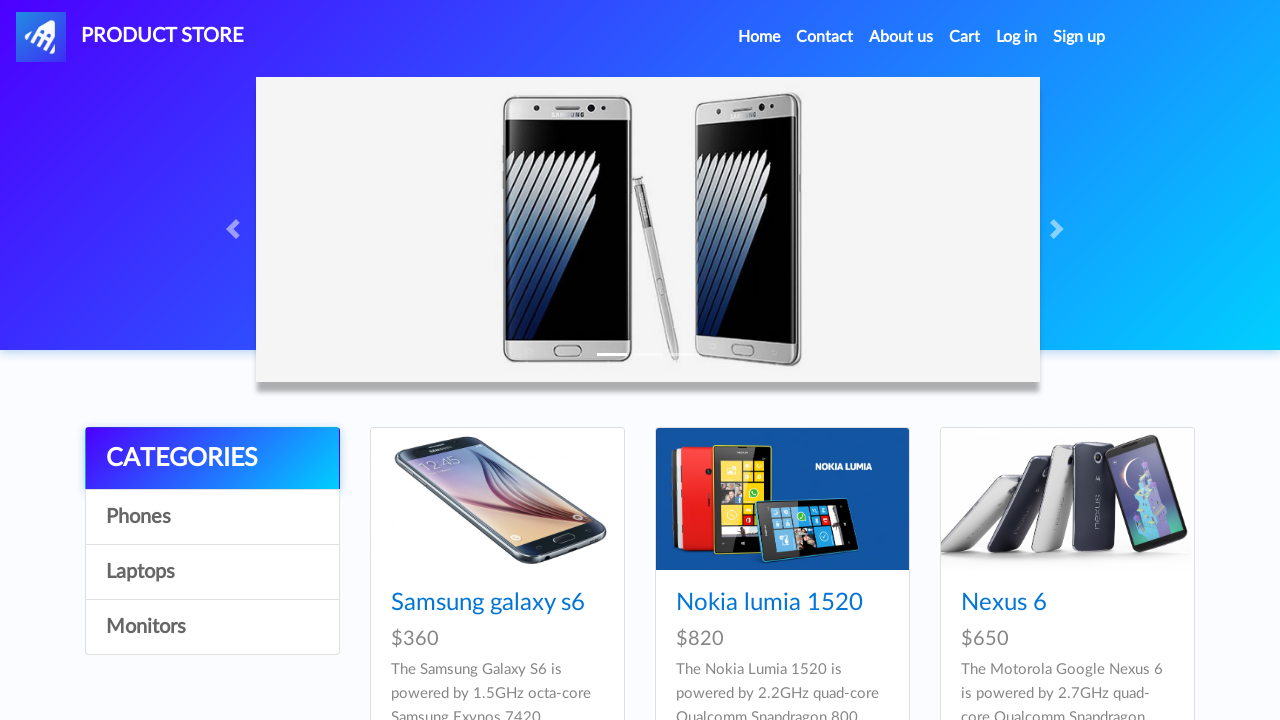

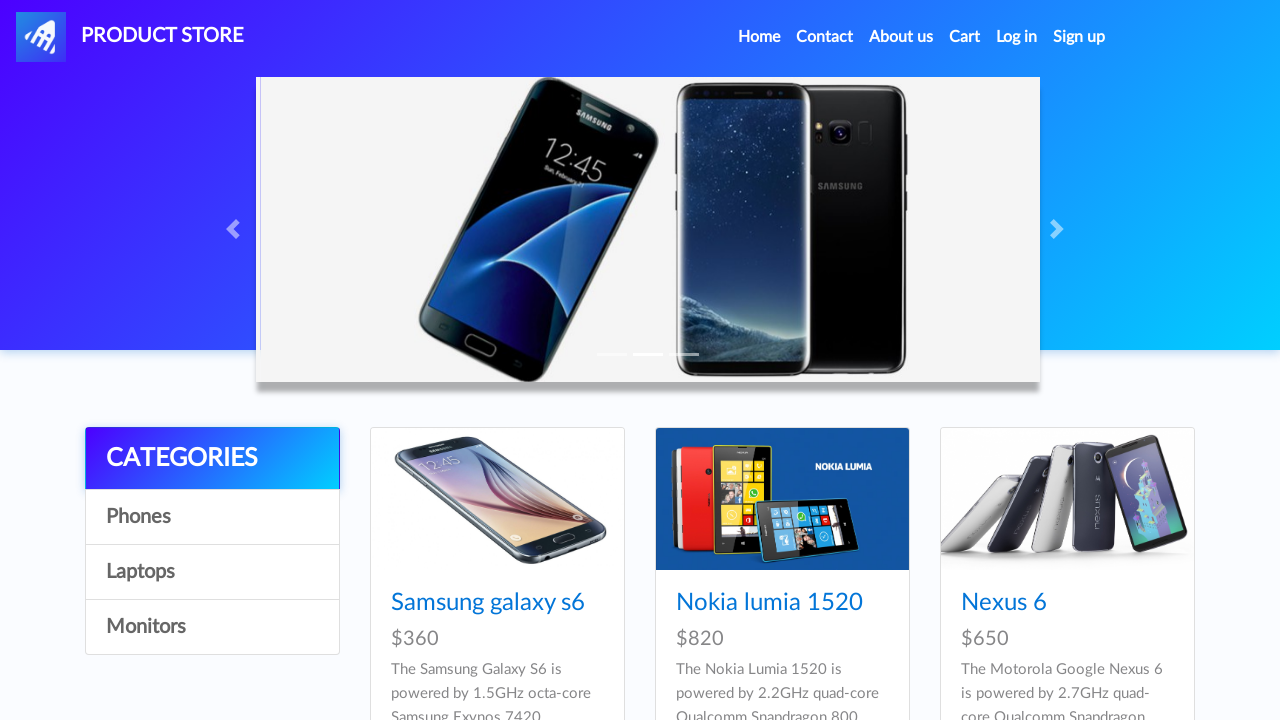